Tests multiple window handling by clicking a link that opens a new tab/window, then switches to the child window to verify navigation

Starting URL: https://rahulshettyacademy.com/seleniumPractise/#/

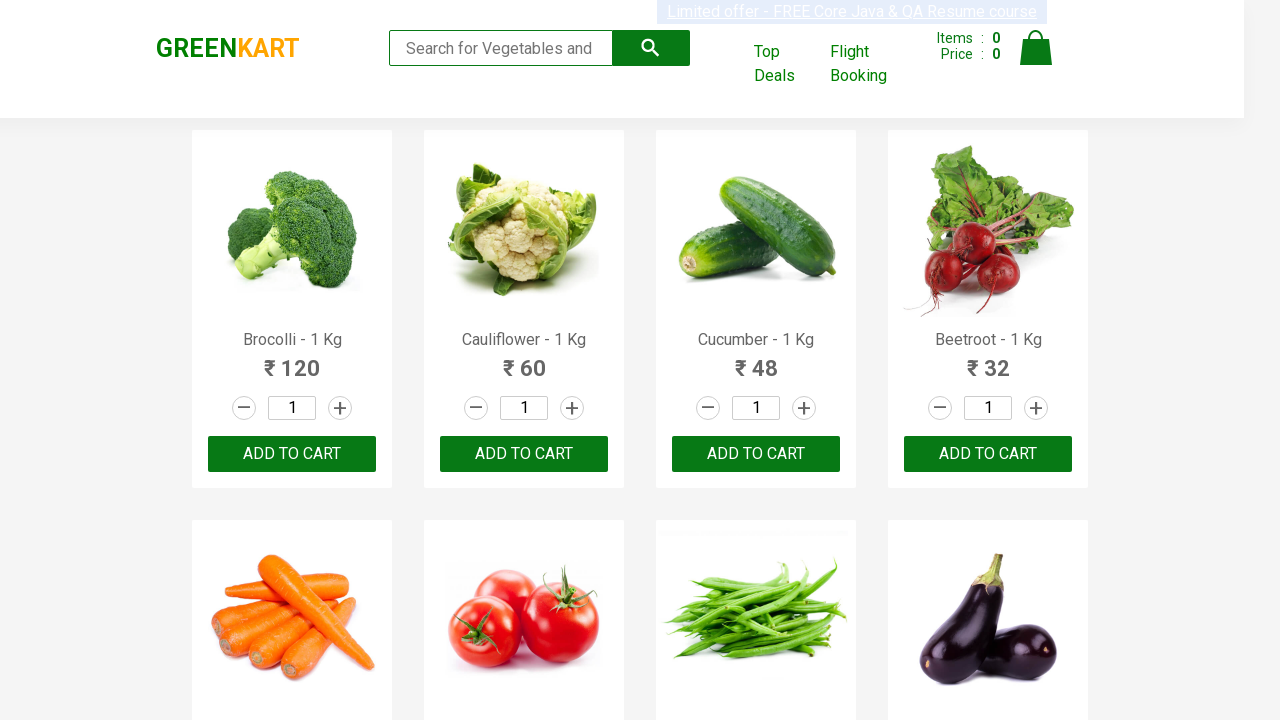

Clicked link to open new window/tab at (876, 64) on a[href='https://rahulshettyacademy.com/dropdownsPractise/']
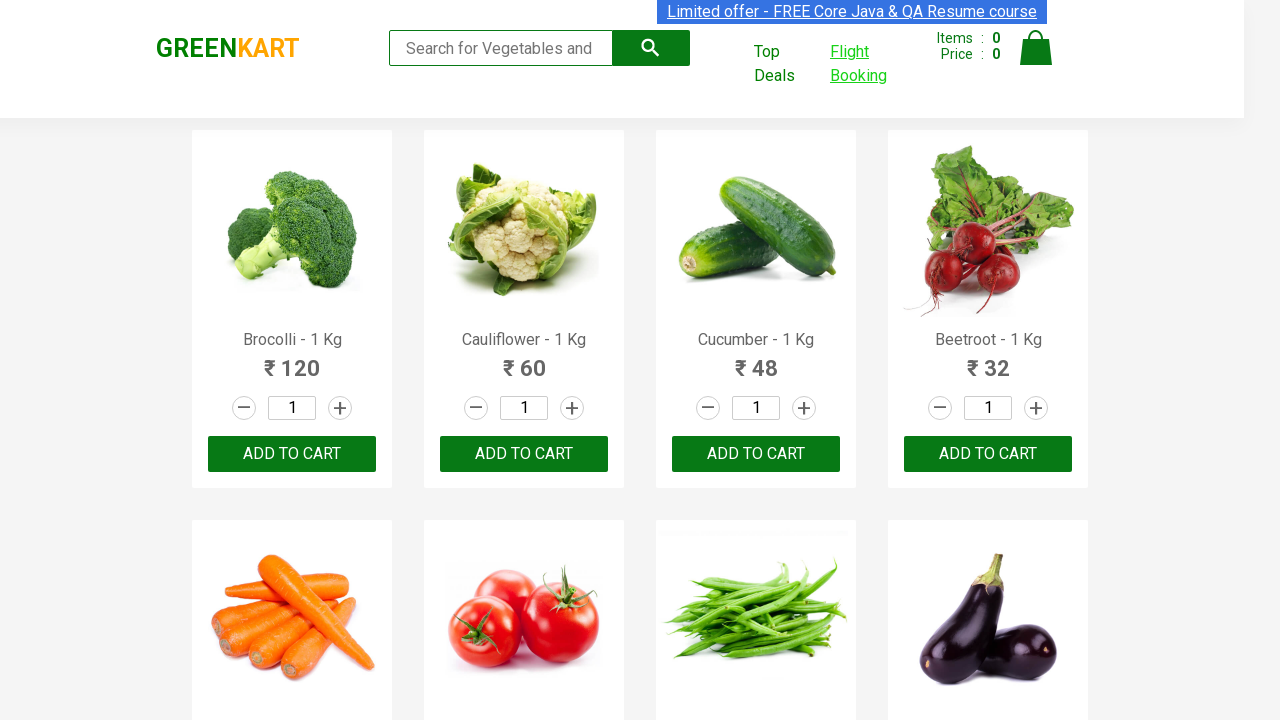

Captured new page/window object
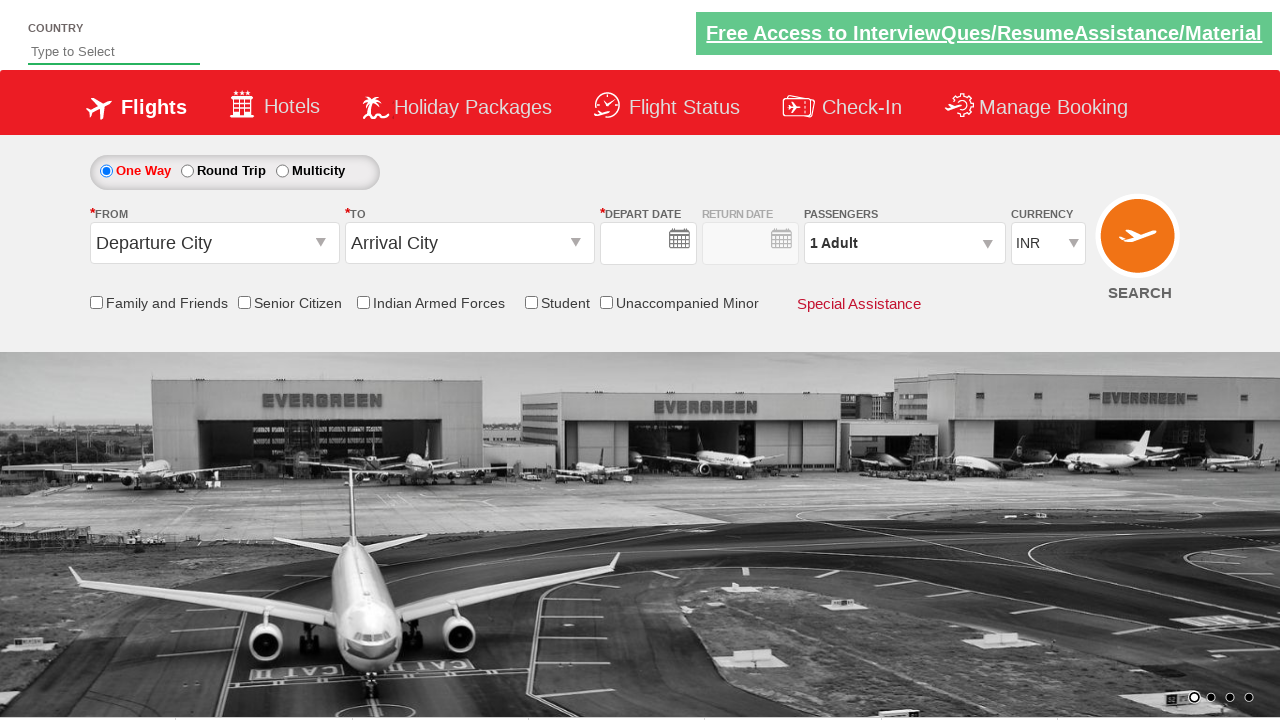

Child page fully loaded
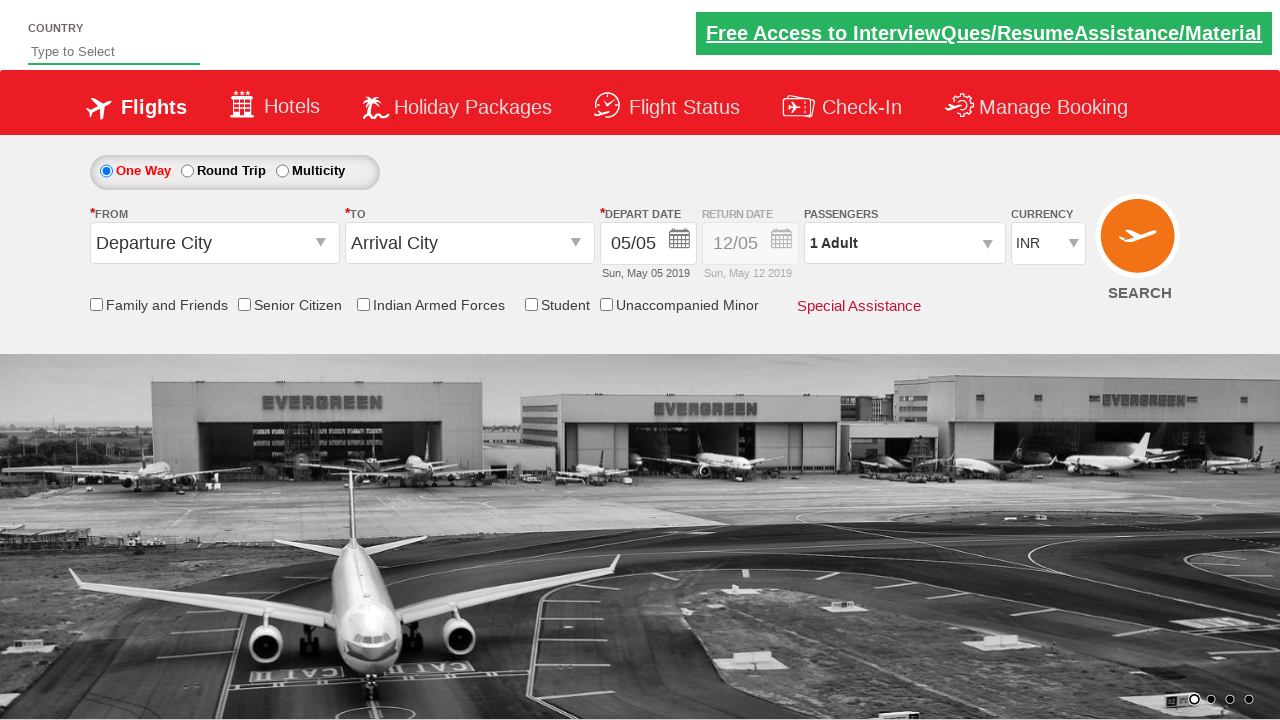

Retrieved child page title: QAClickJet - Flight Booking for Domestic and International, Cheap Air Tickets
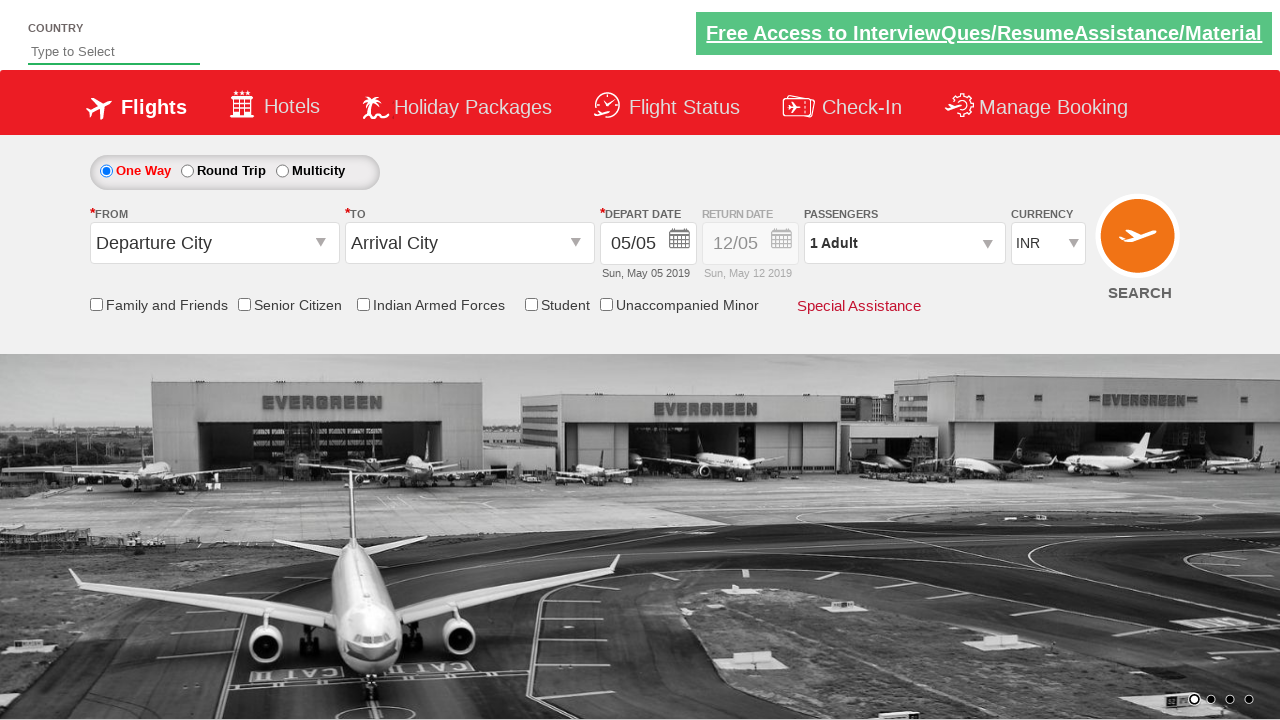

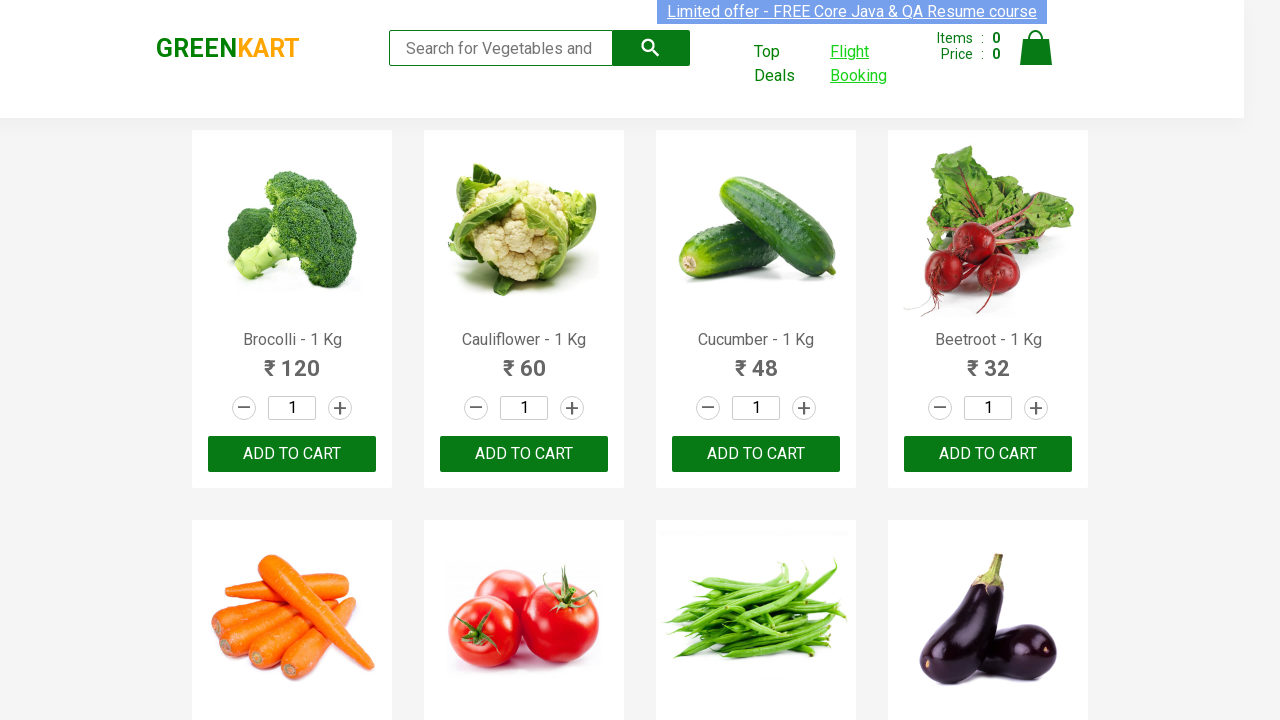